Tests button clicking functionality by navigating to a Multiple Buttons page, clicking Button 4, and verifying the result message appears.

Starting URL: https://www.practice-ucodeacademy.com/

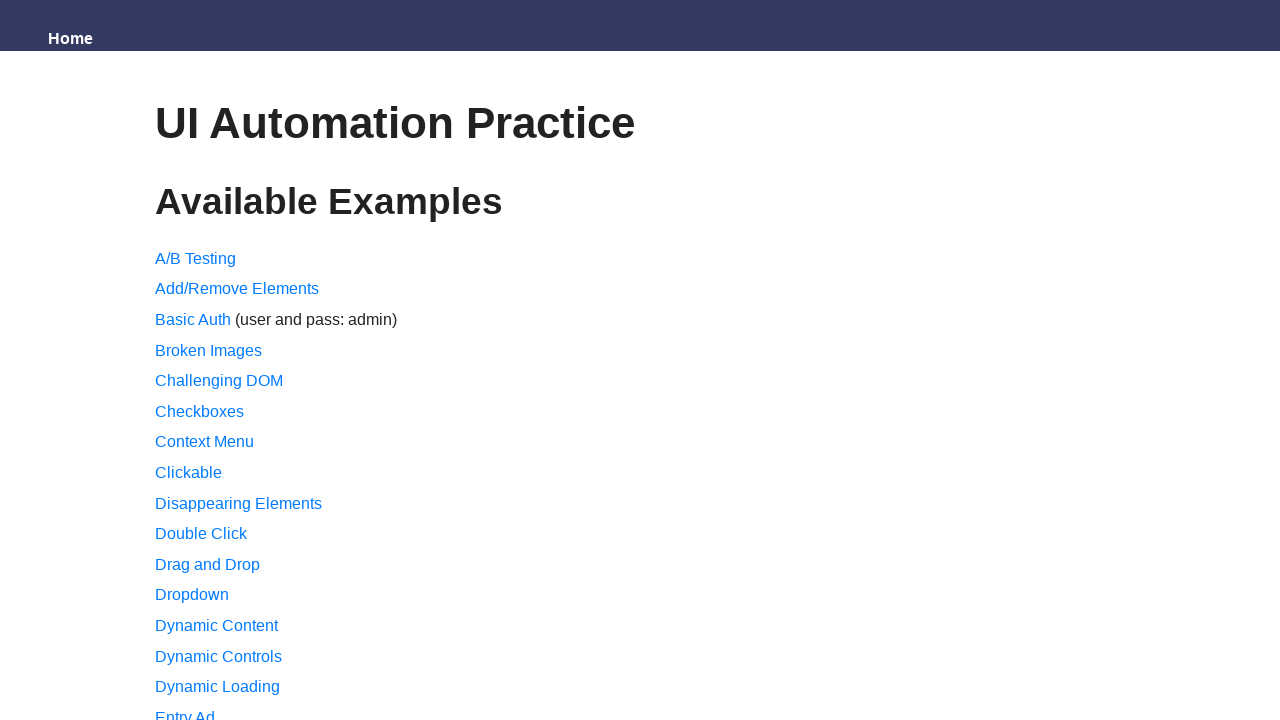

Clicked on 'Multiple Buttons' link at (212, 361) on xpath=//a[text()='Multiple Buttons']
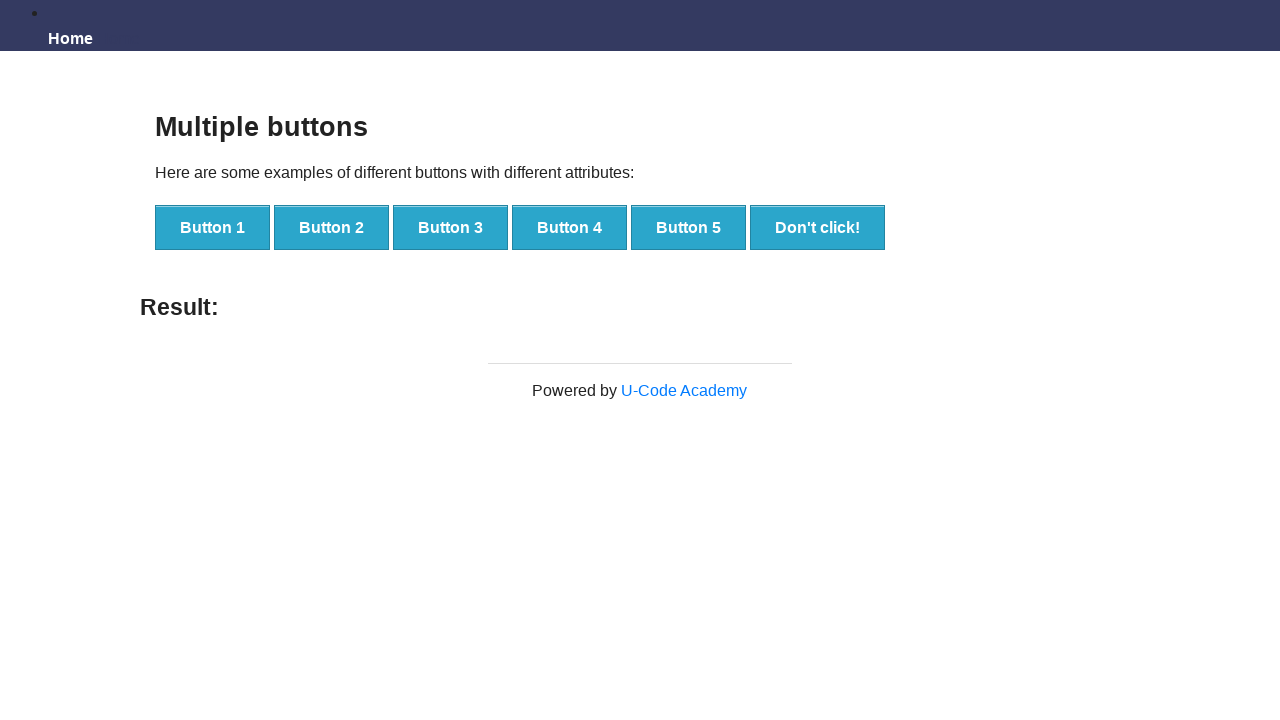

Button 4 element became visible on the page
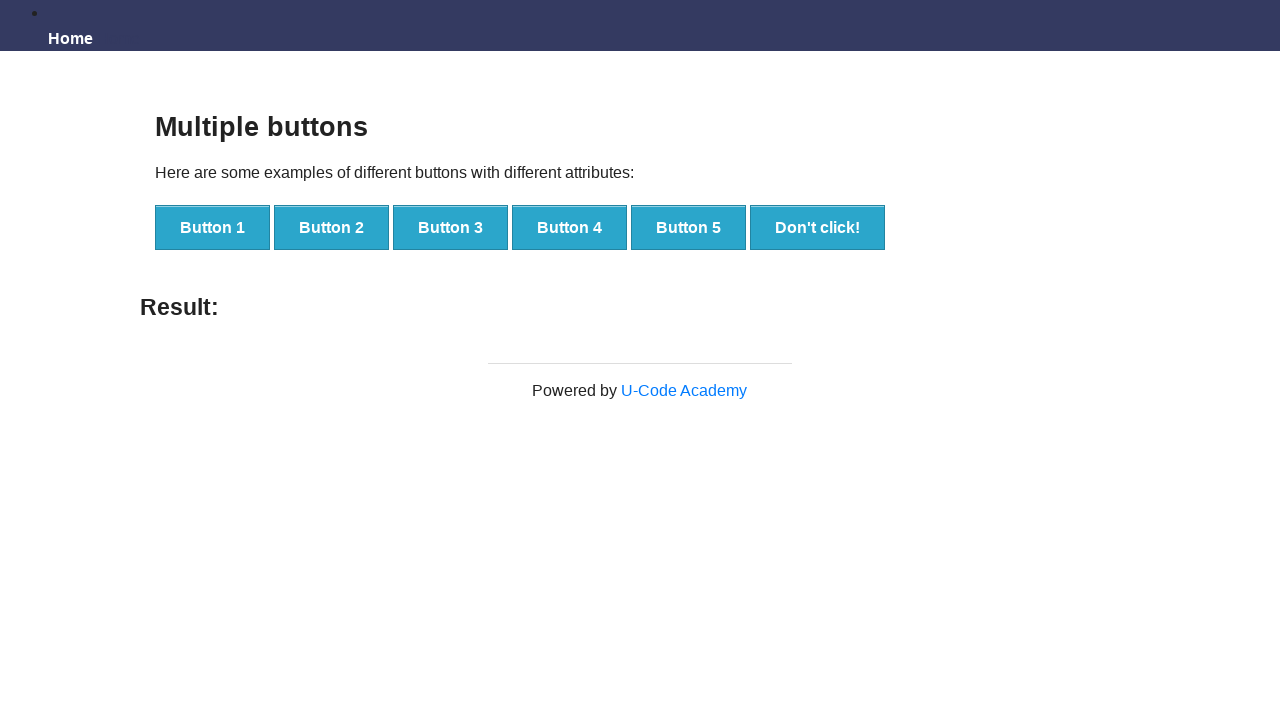

Clicked Button 4 at (570, 228) on xpath=//button[text()='Button 4']
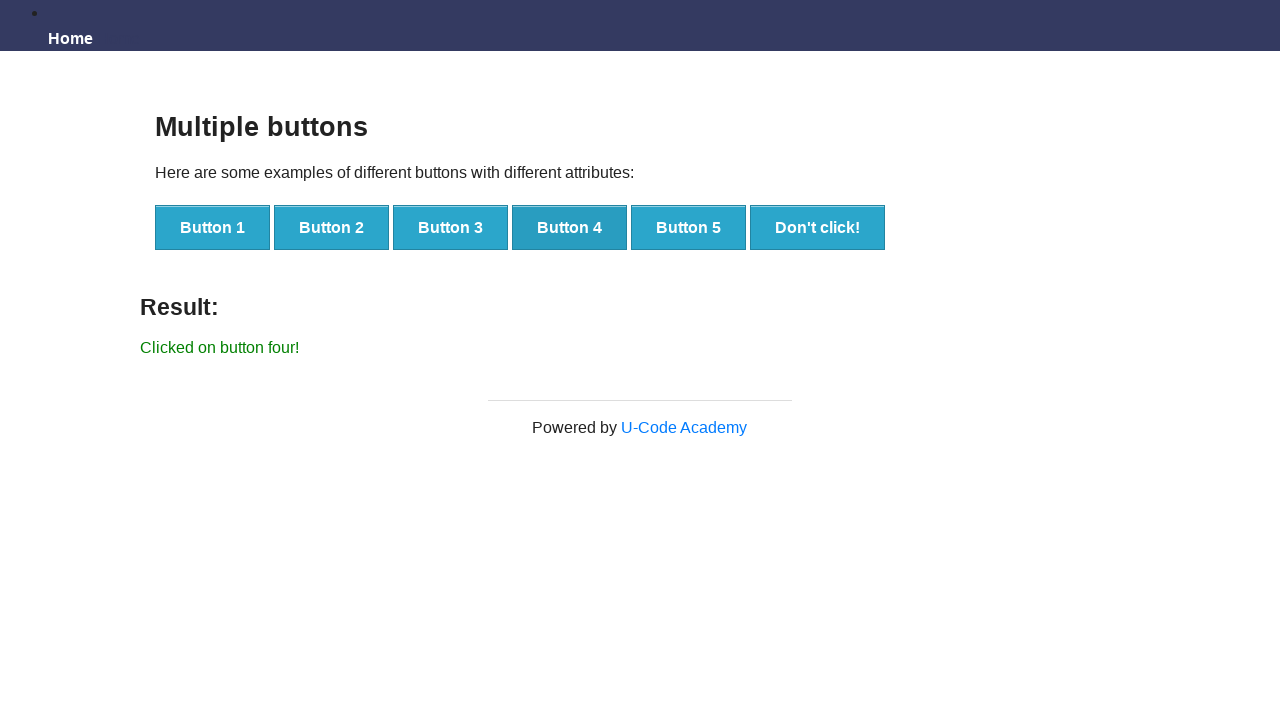

Result message 'Clicked on button four!' appeared on the page
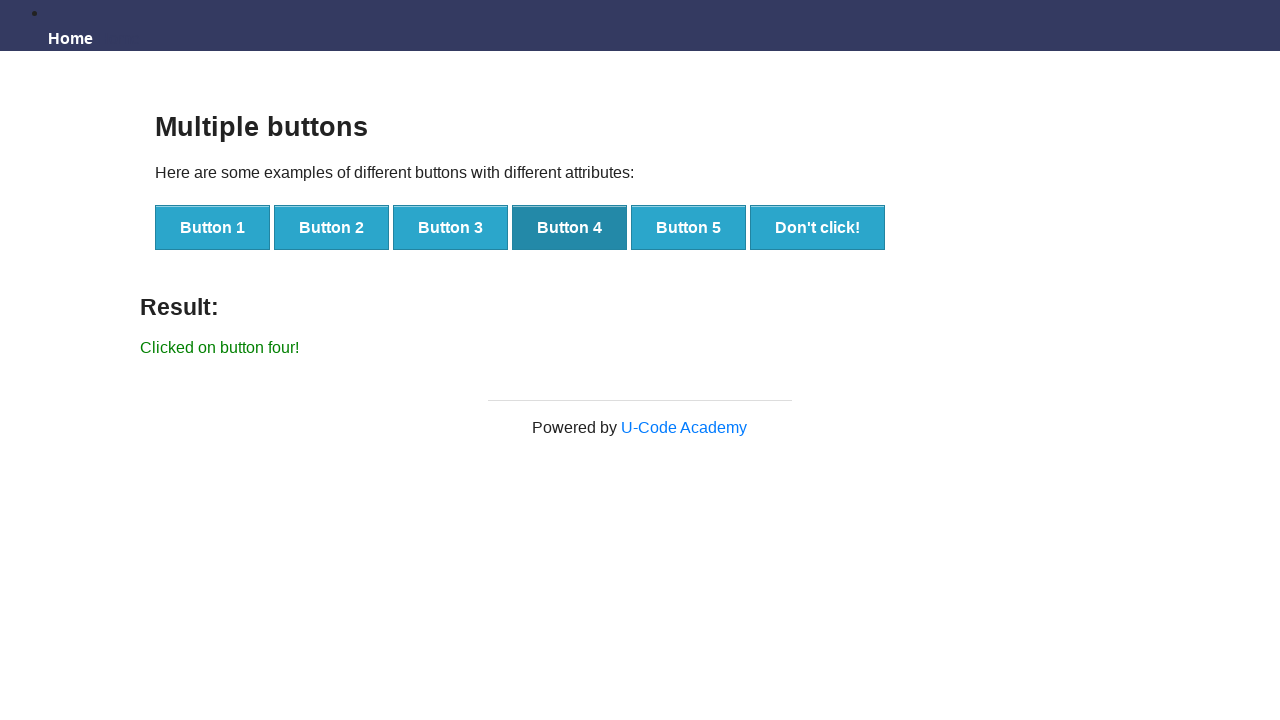

Printed the result message text content
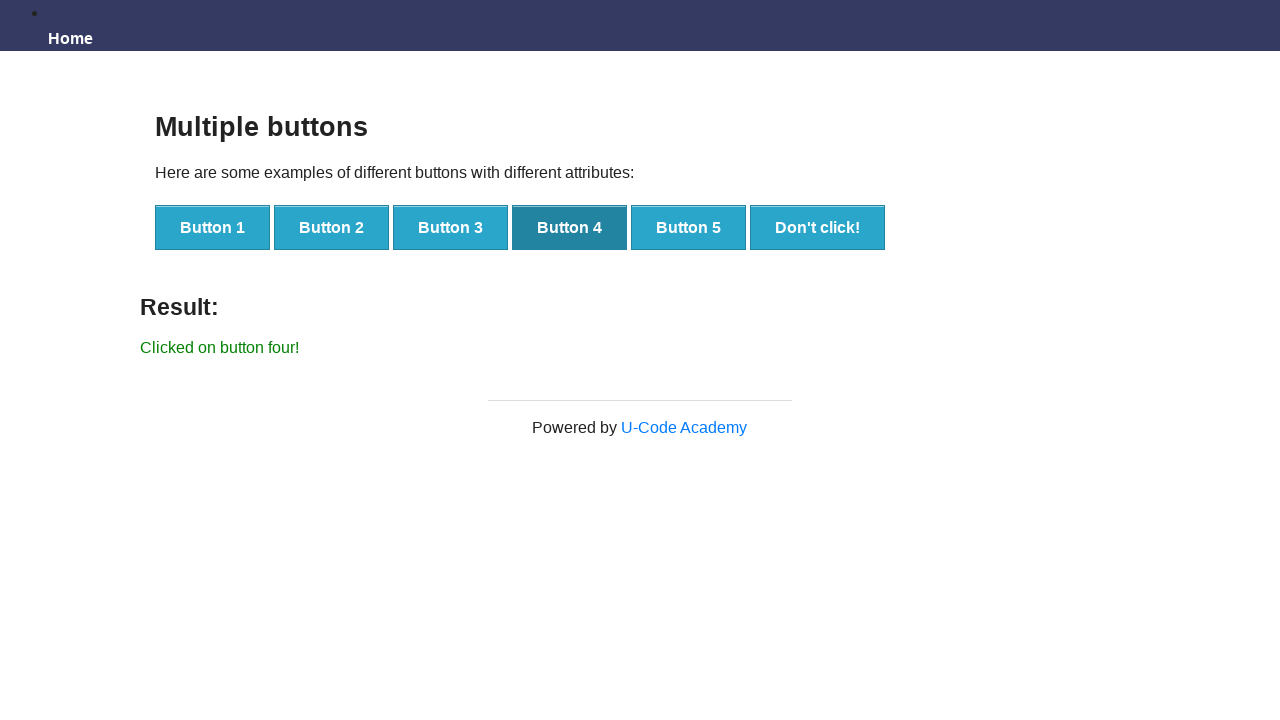

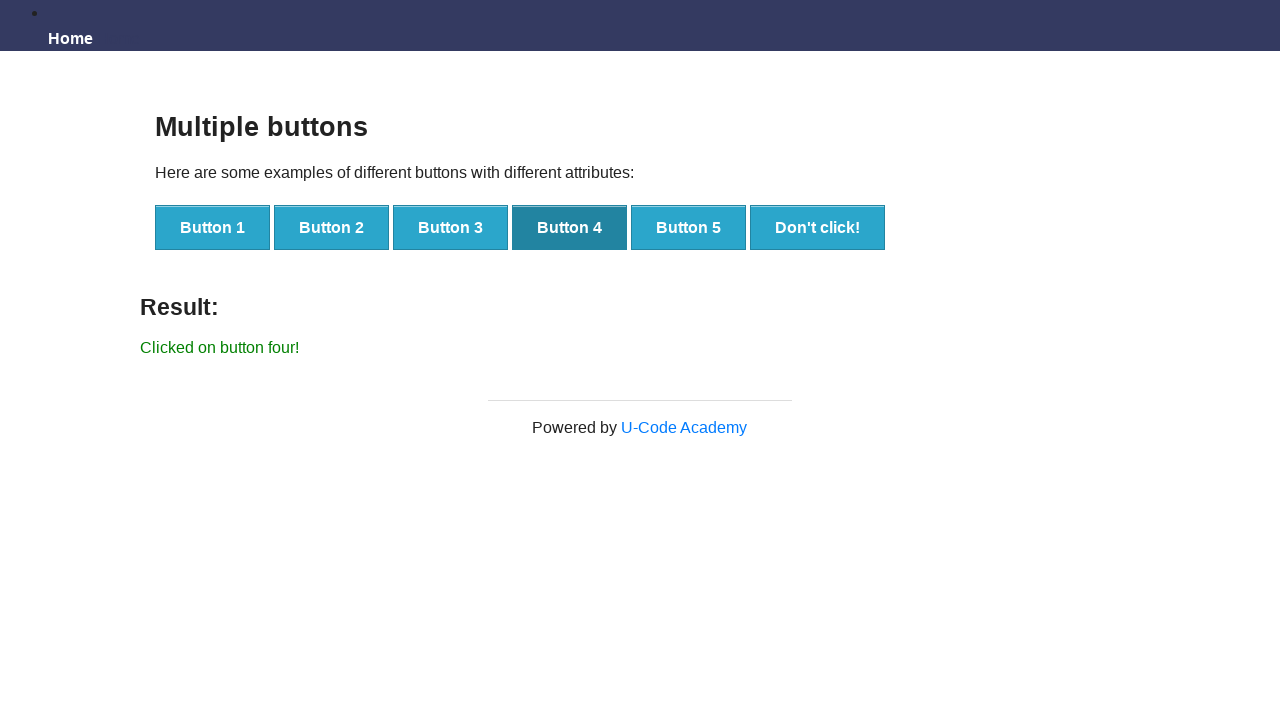